Tests scrolling to an iframe element that is out of view on the page

Starting URL: https://awesomeqa.com/selenium/frame_with_nested_scrolling_frame_out_of_view.html

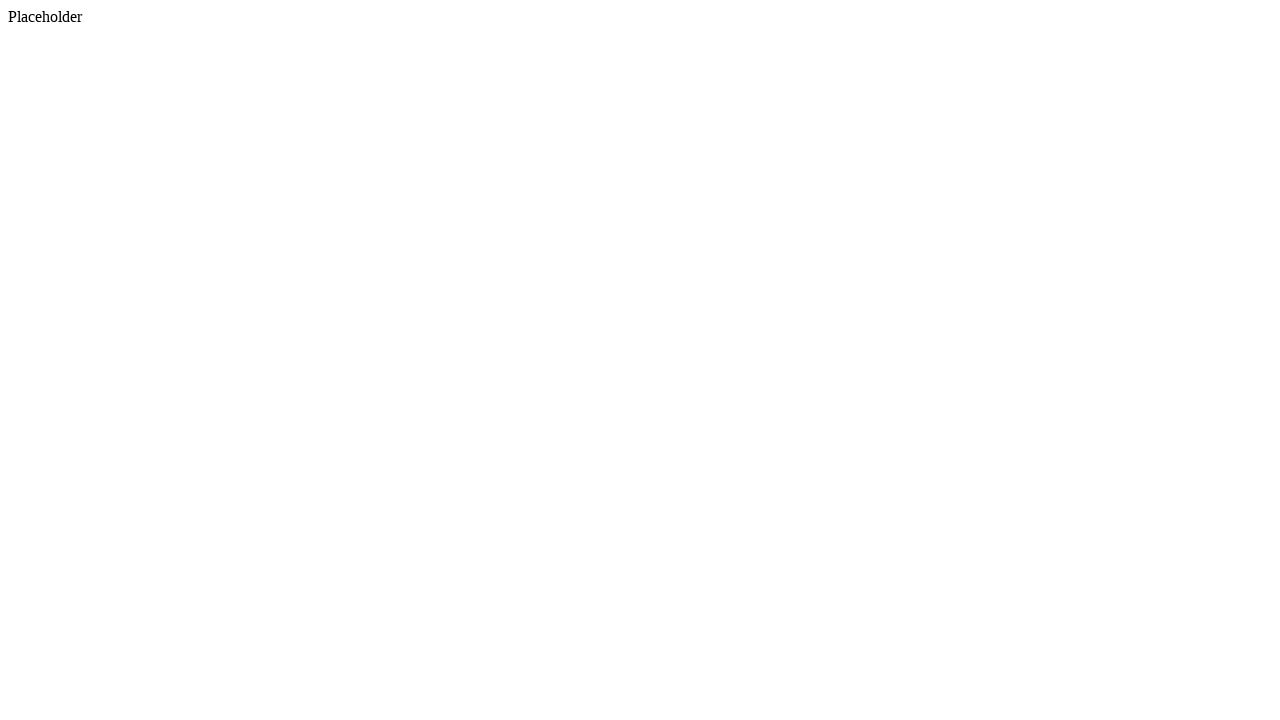

Located the first iframe element on the page
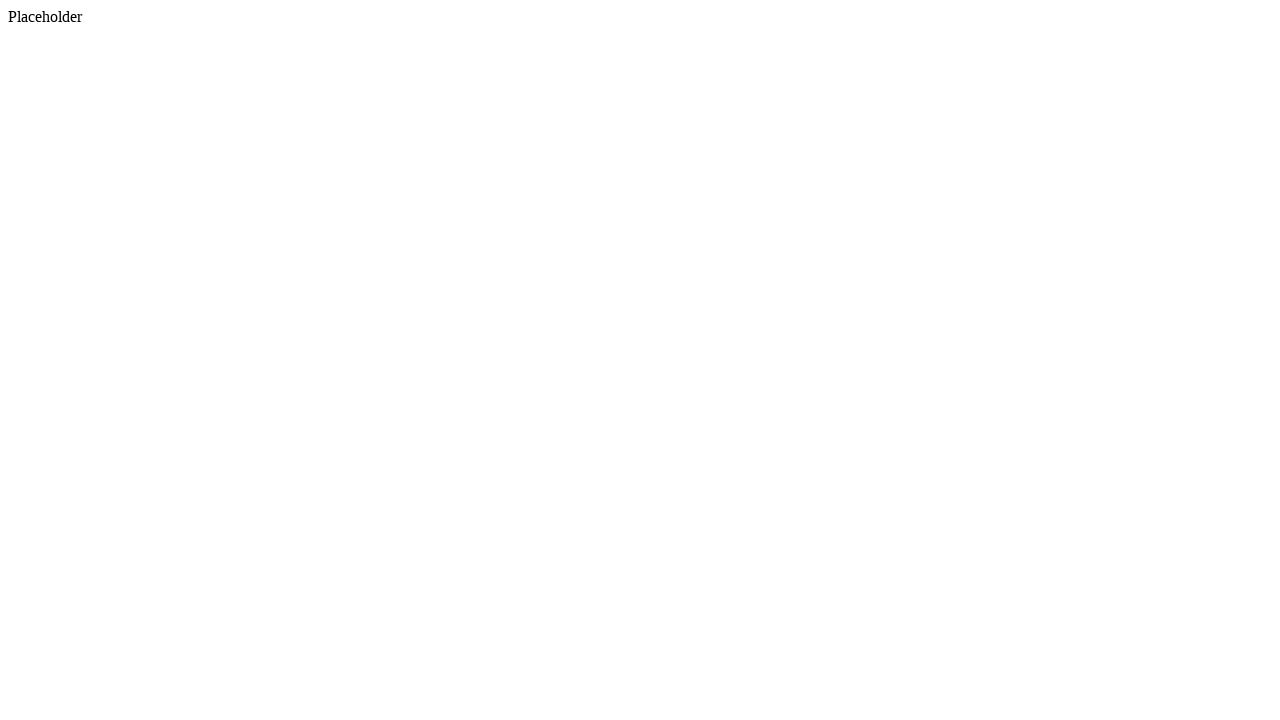

Scrolled to the iframe element that was out of view
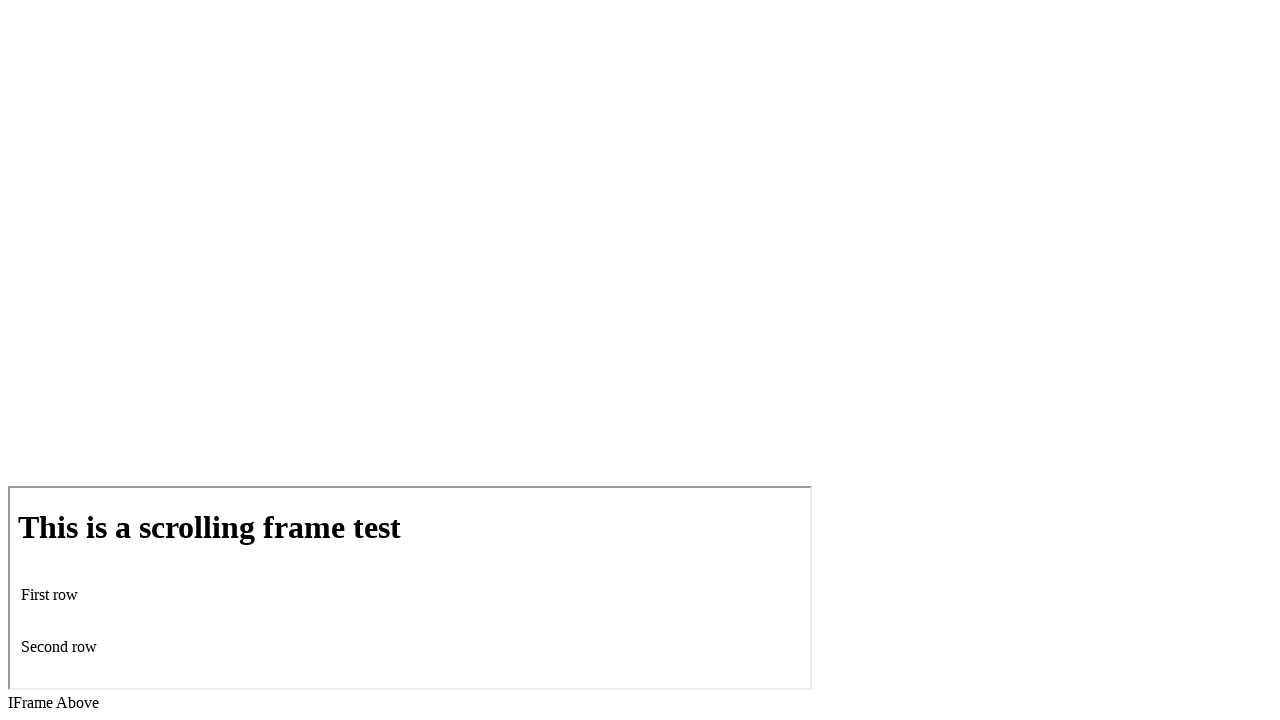

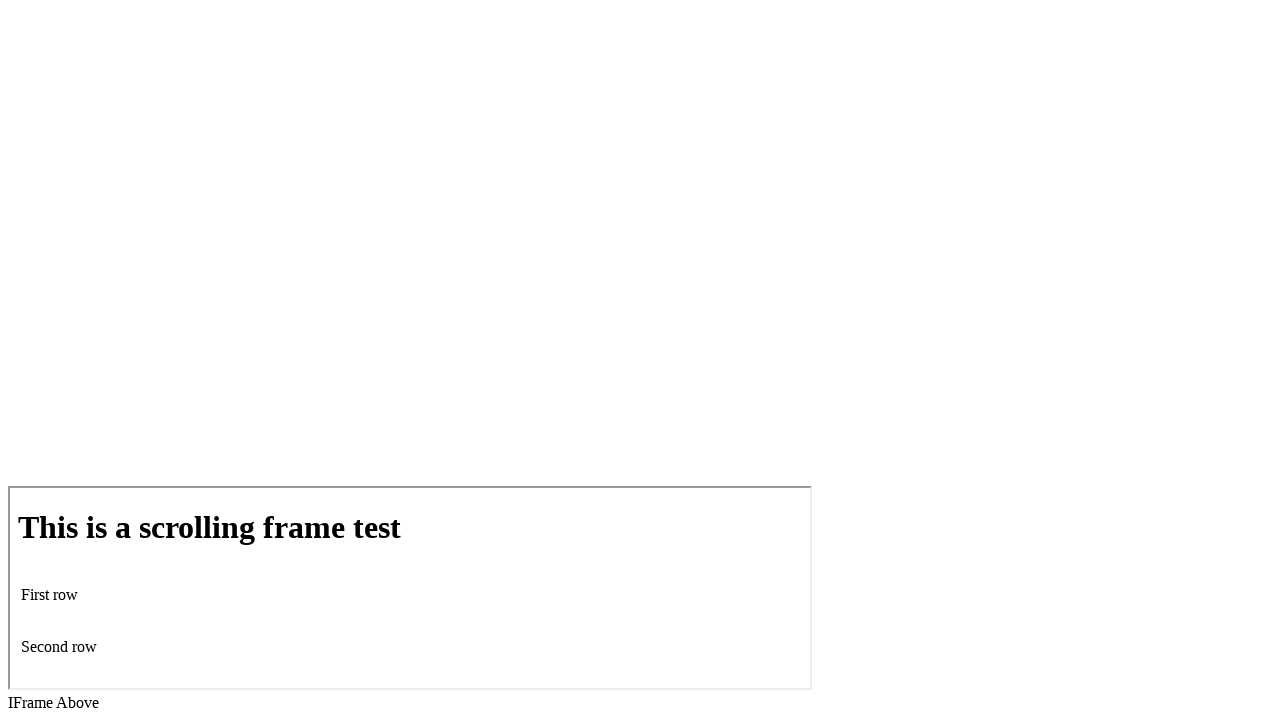